Finds the product with the minimum price in a table, selects its checkbox, and clicks the verify button to check the result

Starting URL: https://vins-udemy.s3.amazonaws.com/java/html/java8-stream-table-price.html

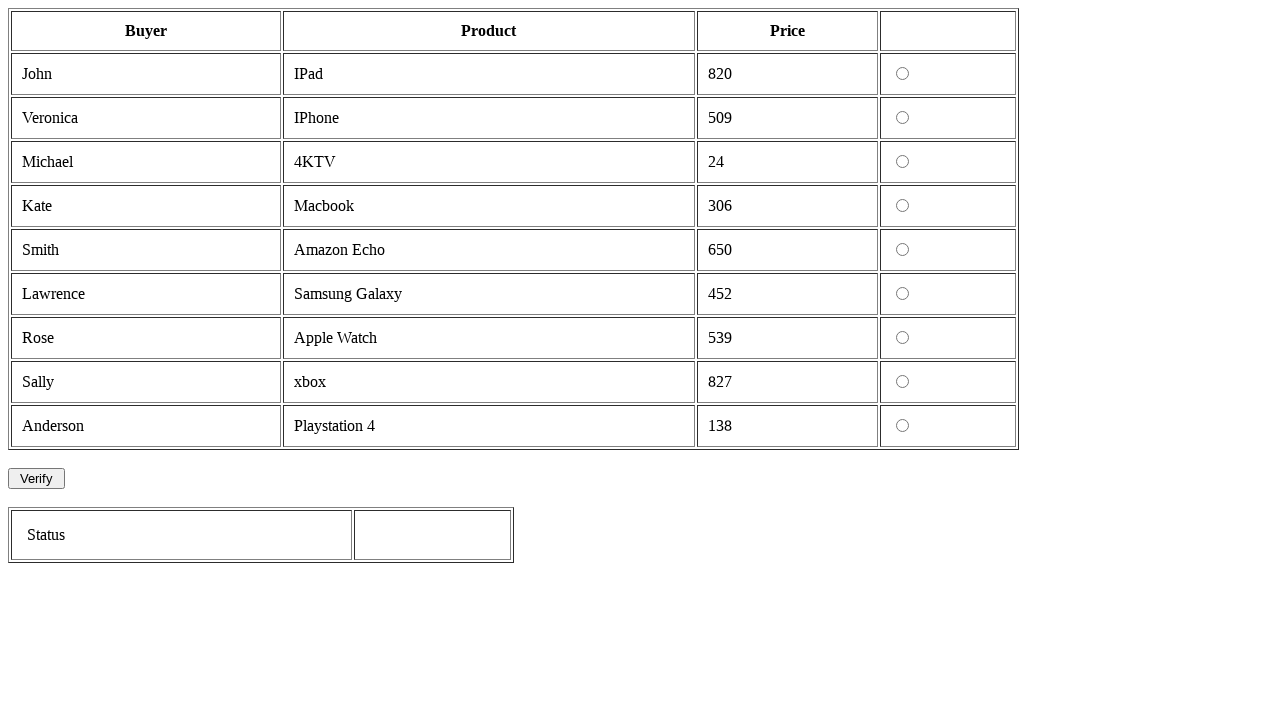

Retrieved all table rows from product table
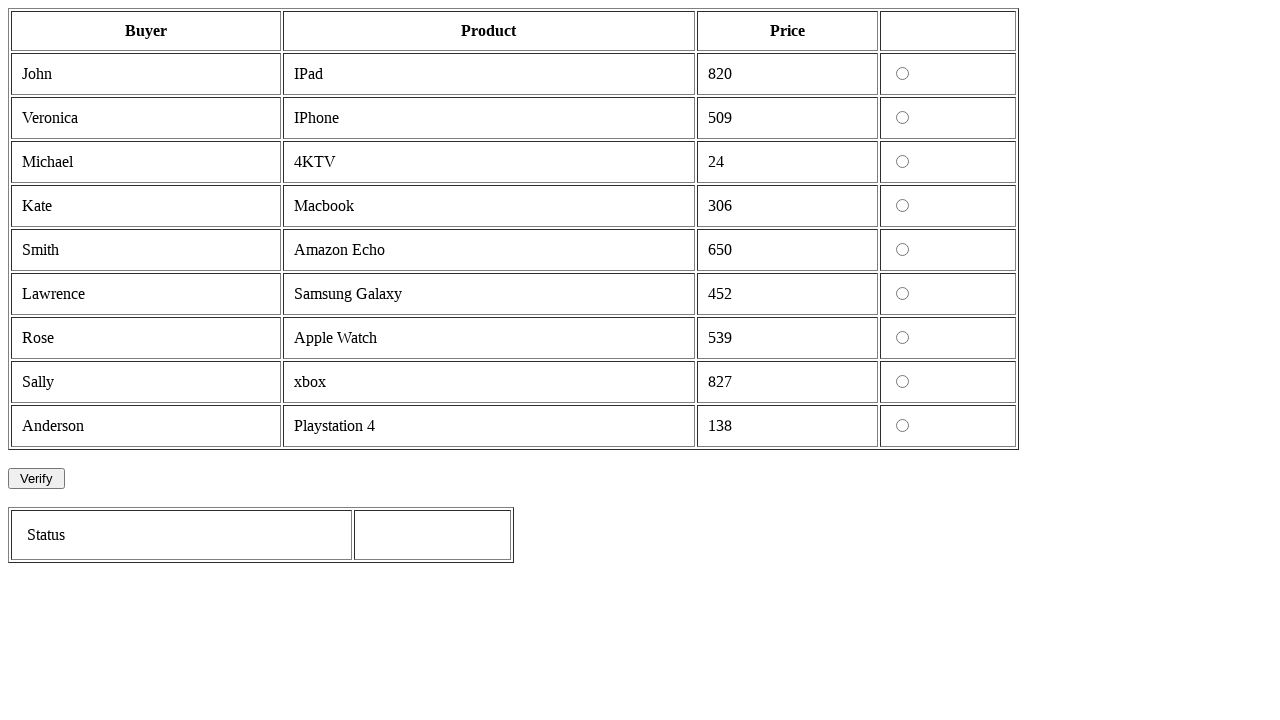

Extracted cells from row 1
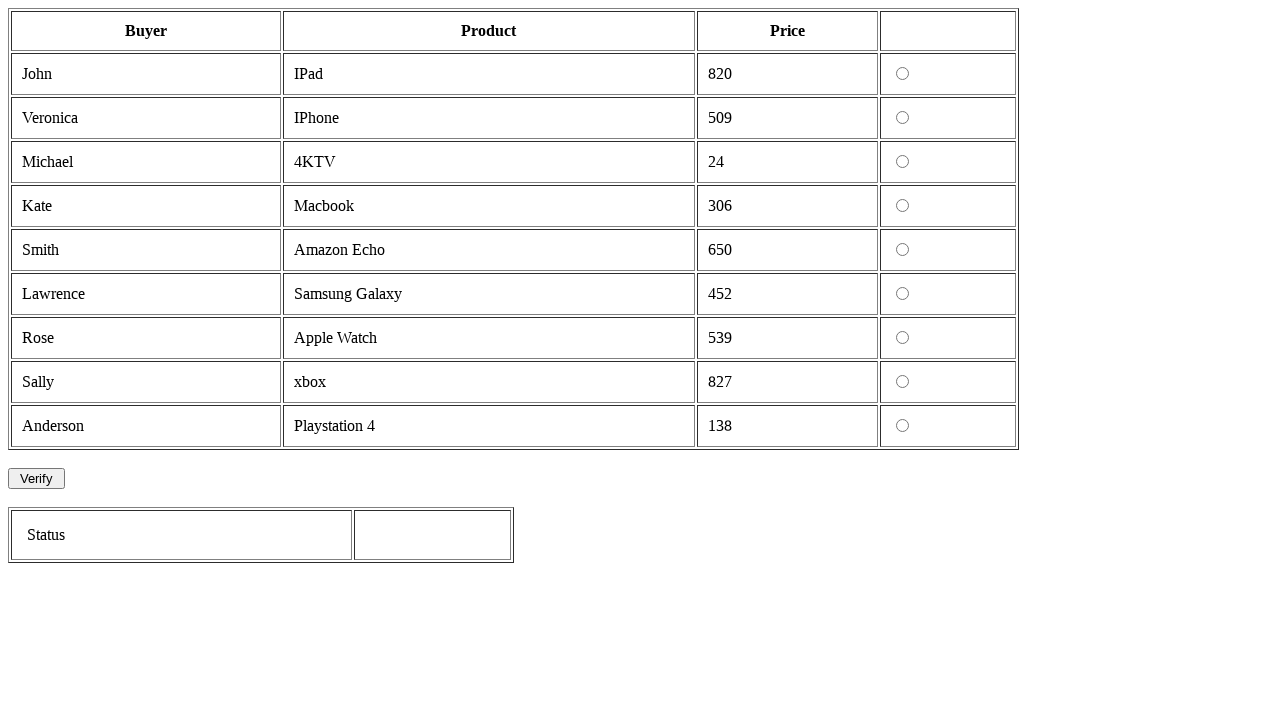

Found price 820 in row 1
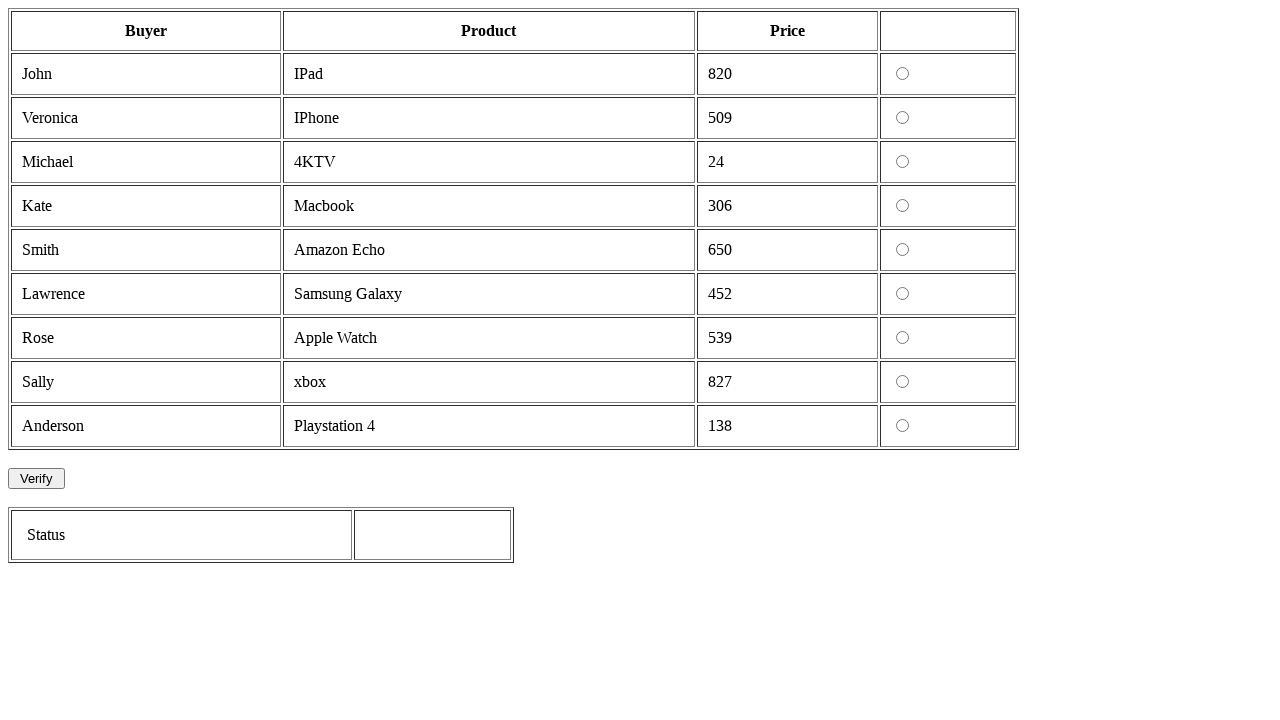

Updated minimum price to 820
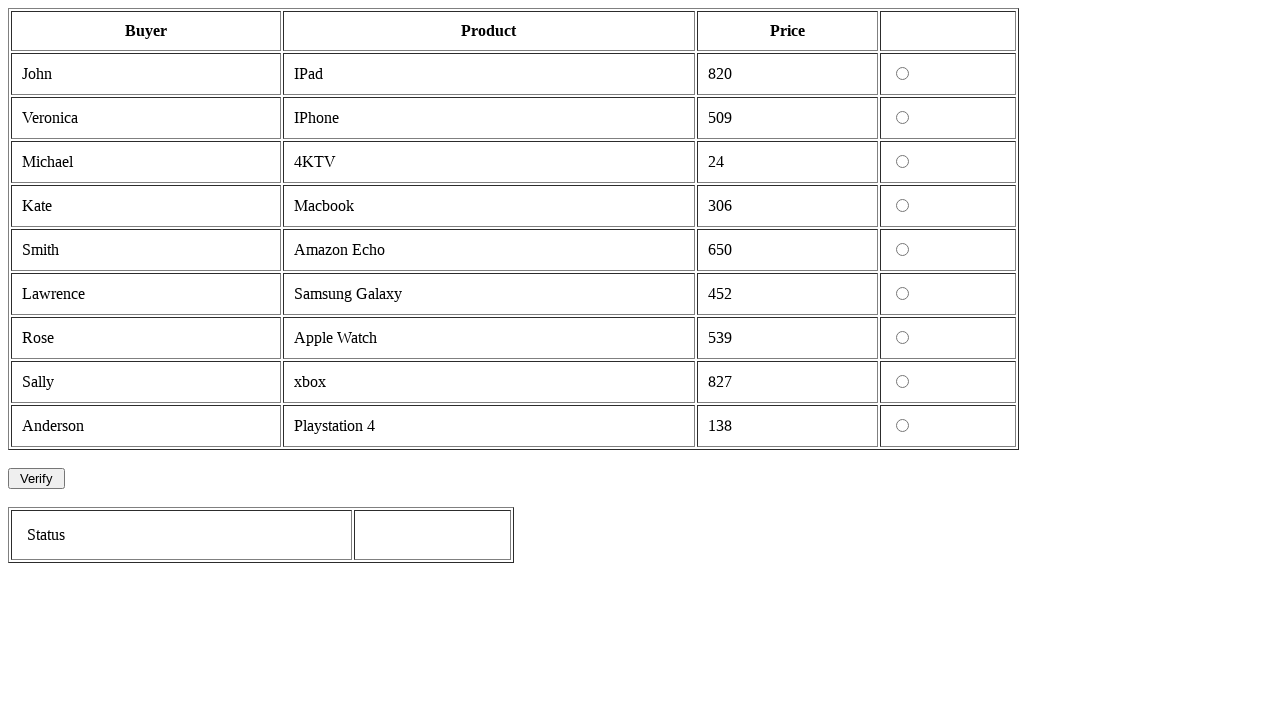

Extracted cells from row 2
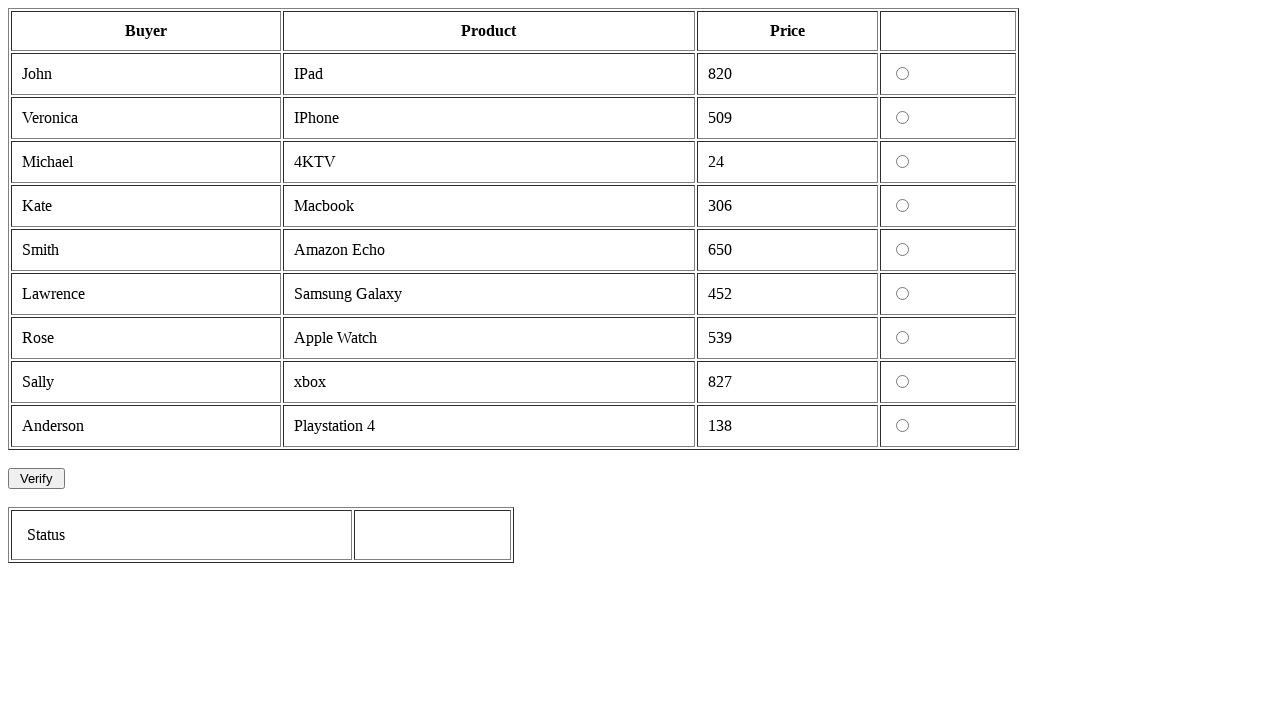

Found price 509 in row 2
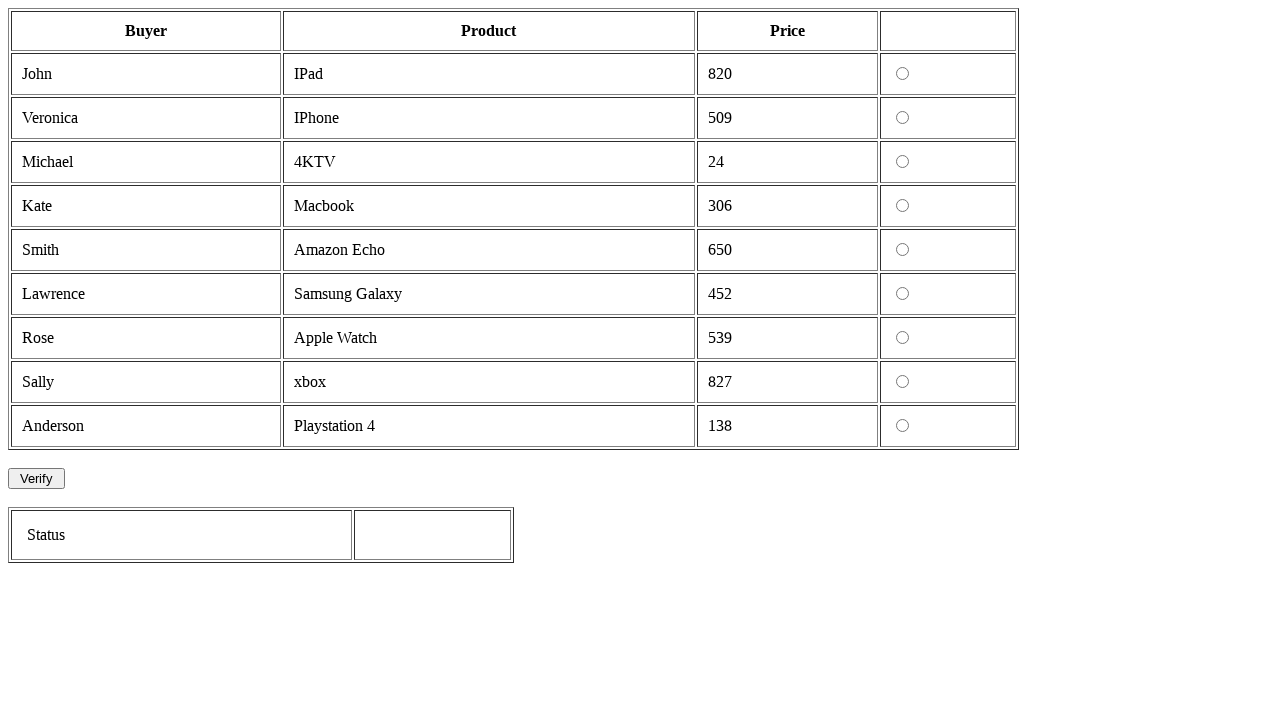

Updated minimum price to 509
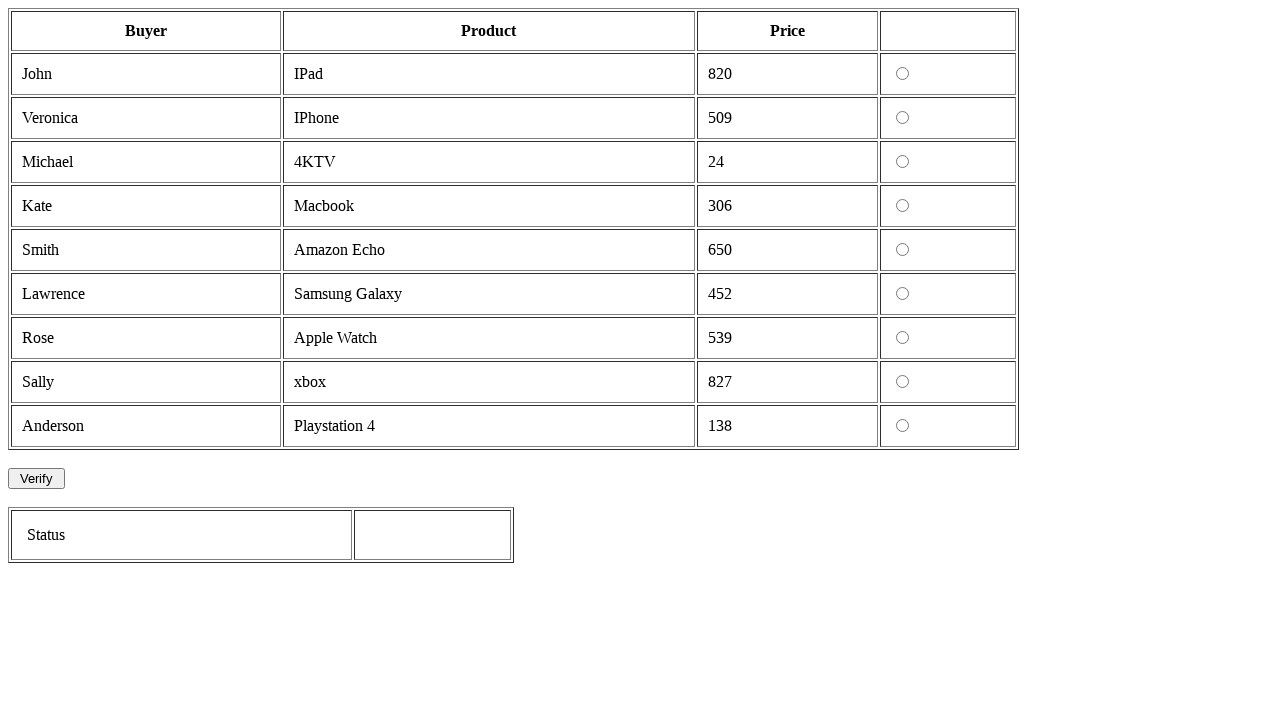

Extracted cells from row 3
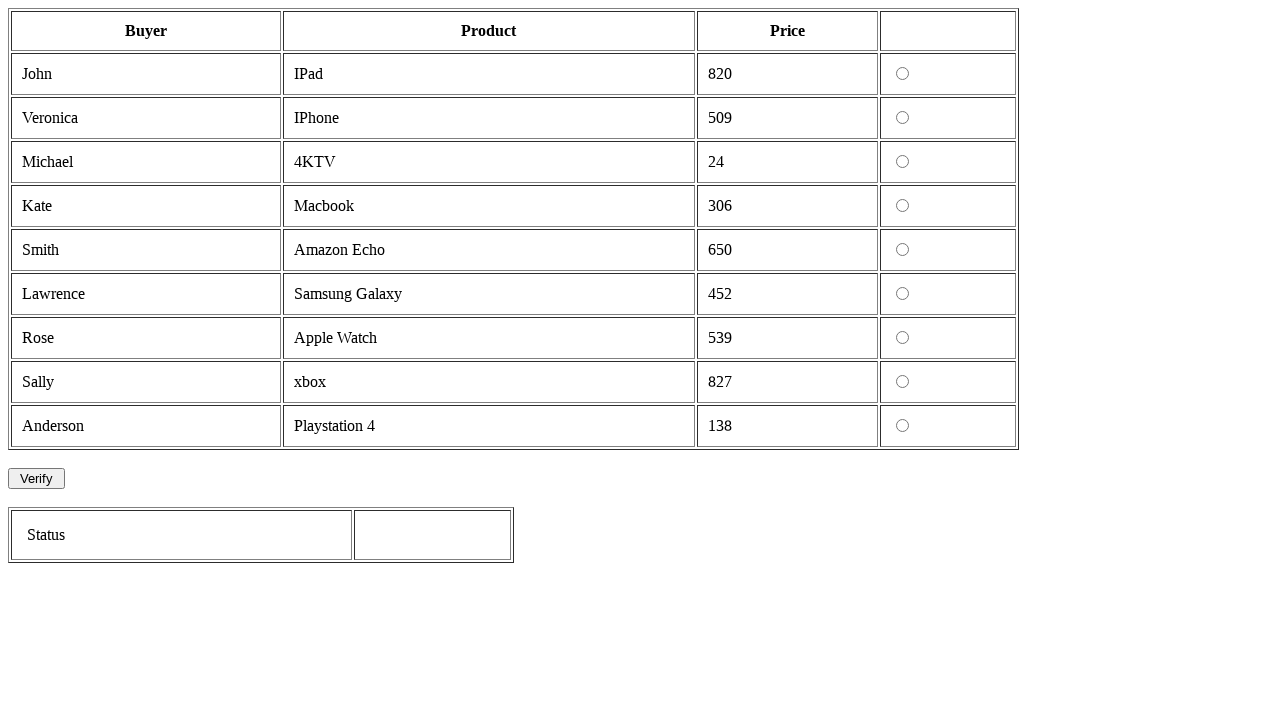

Found price 24 in row 3
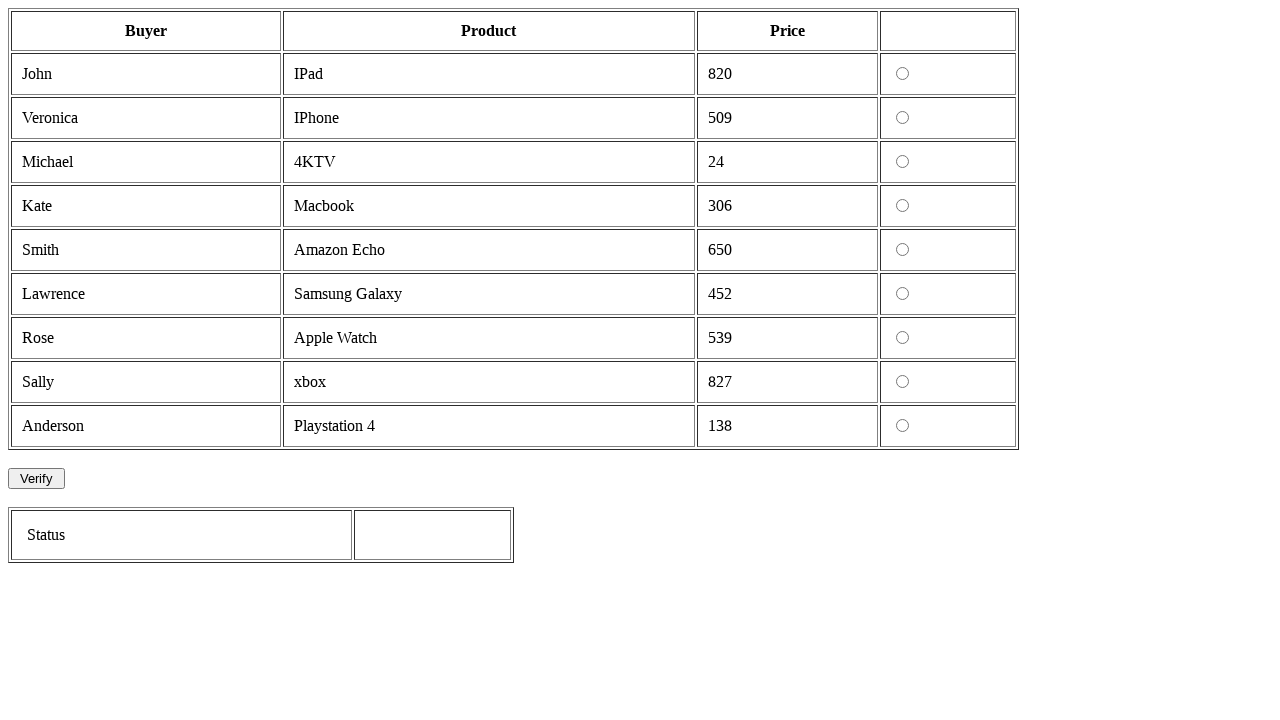

Updated minimum price to 24
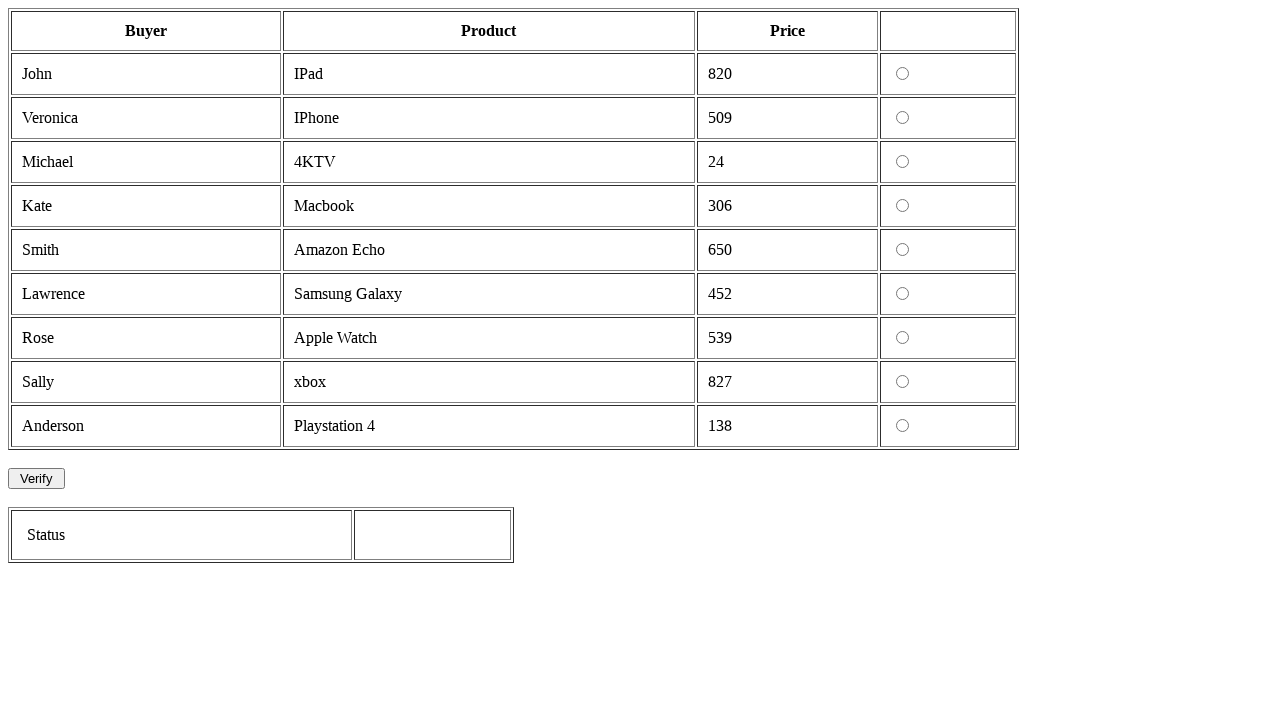

Extracted cells from row 4
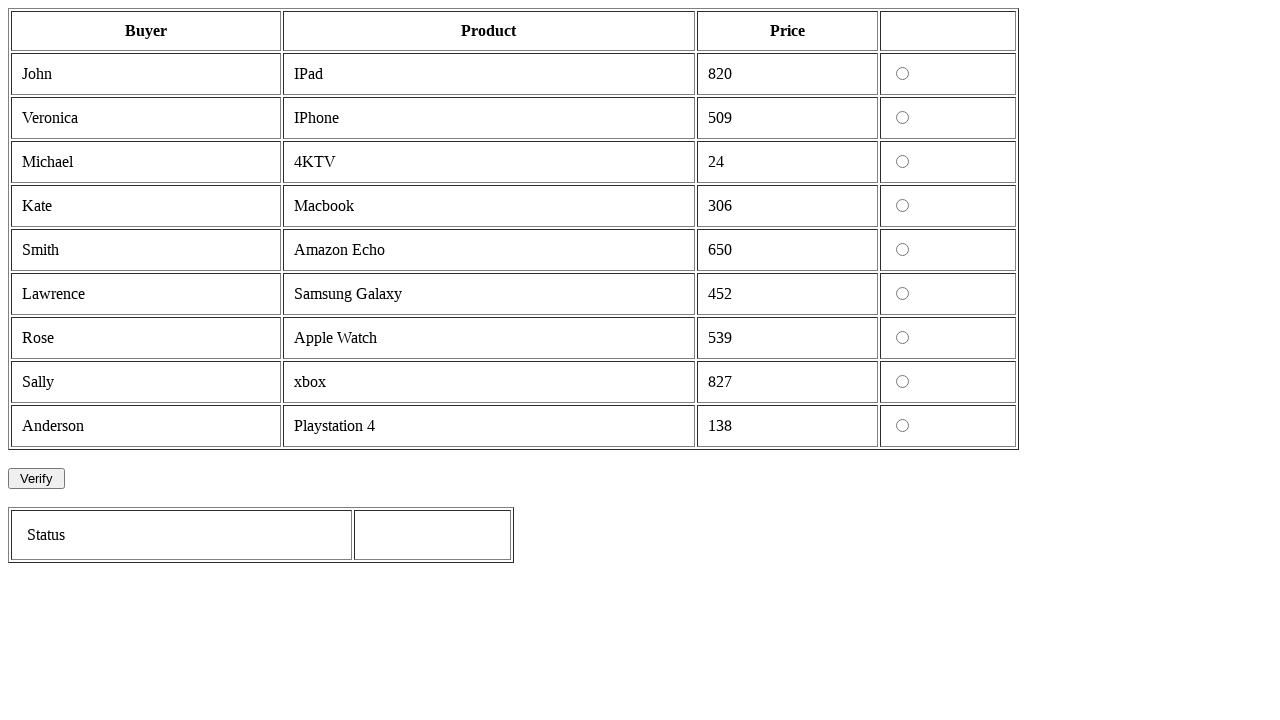

Found price 306 in row 4
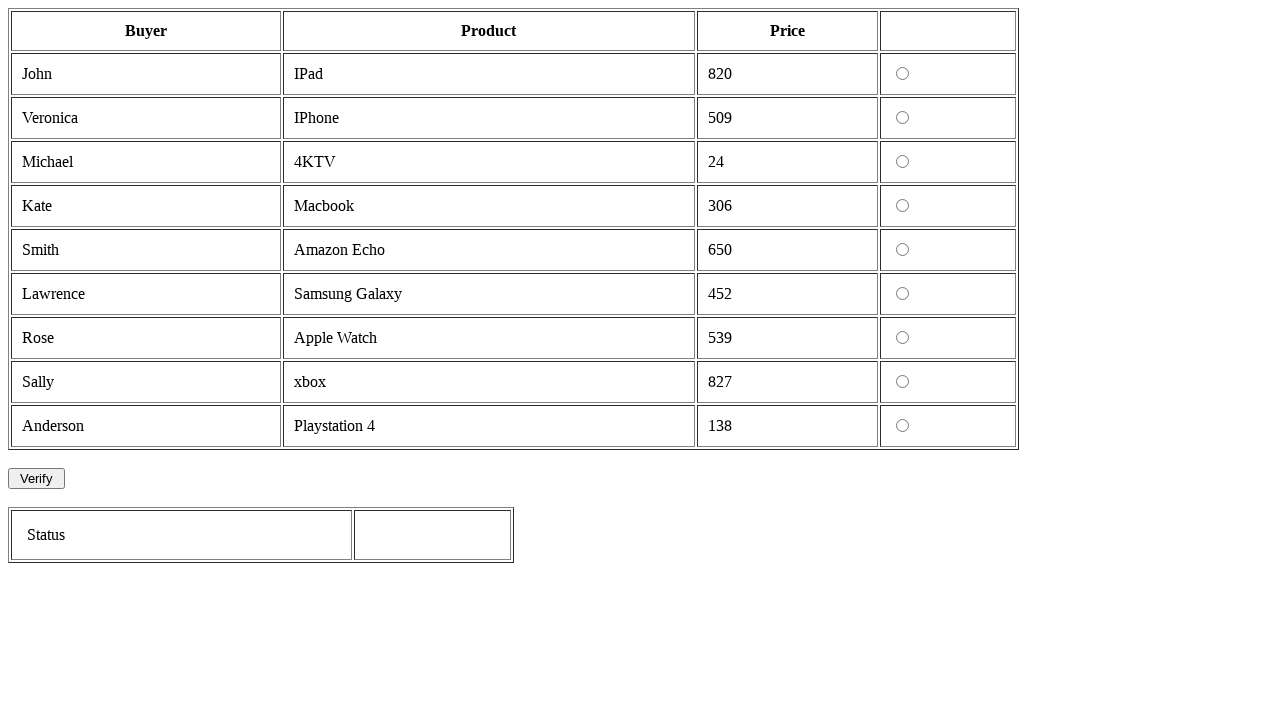

Extracted cells from row 5
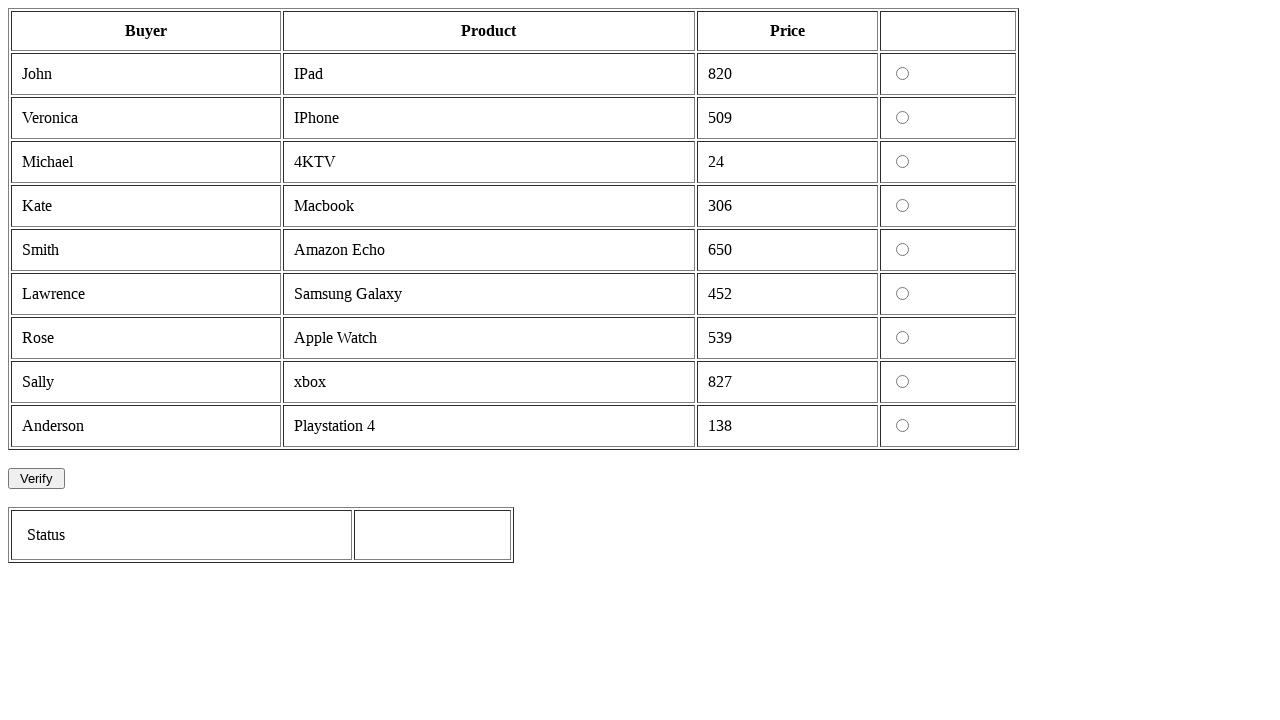

Found price 650 in row 5
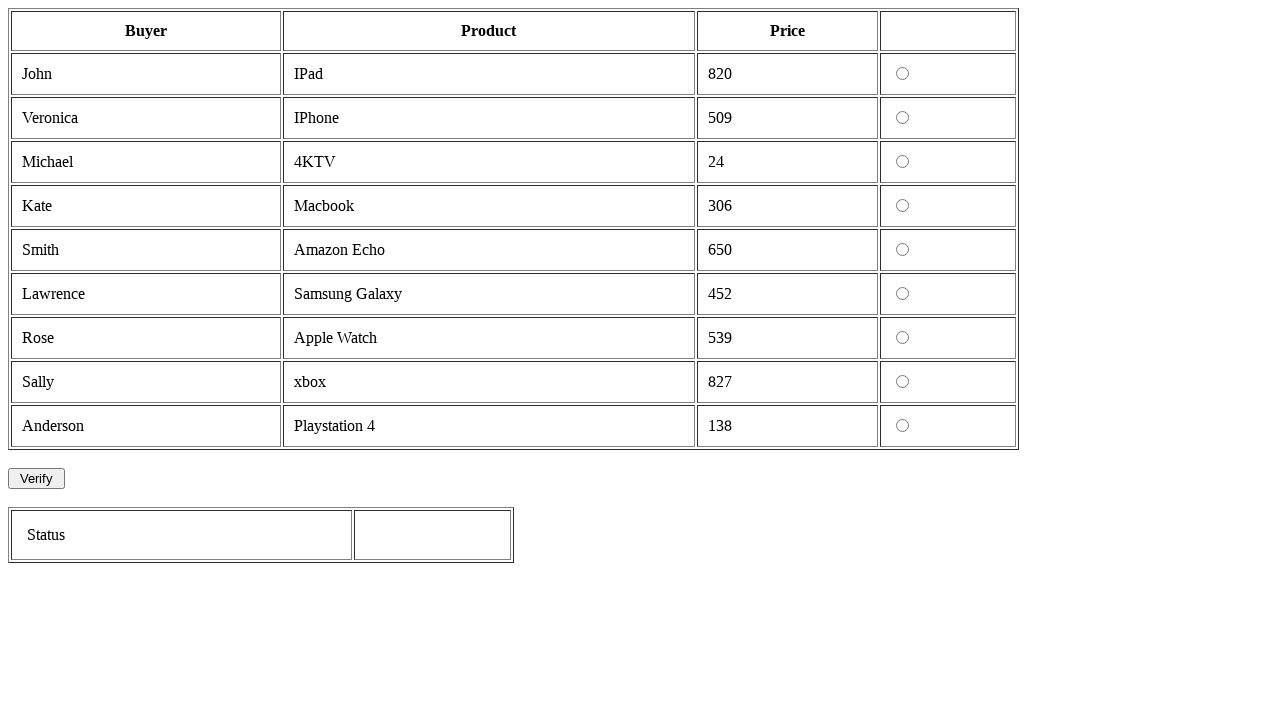

Extracted cells from row 6
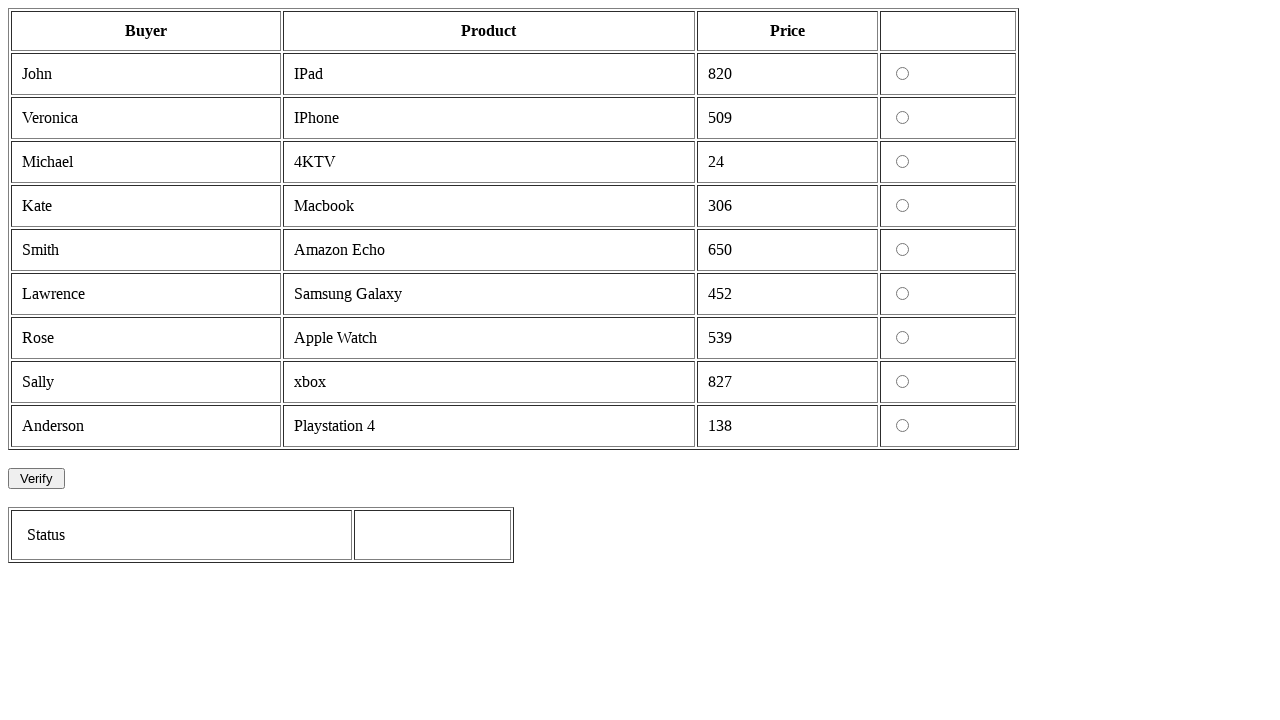

Found price 452 in row 6
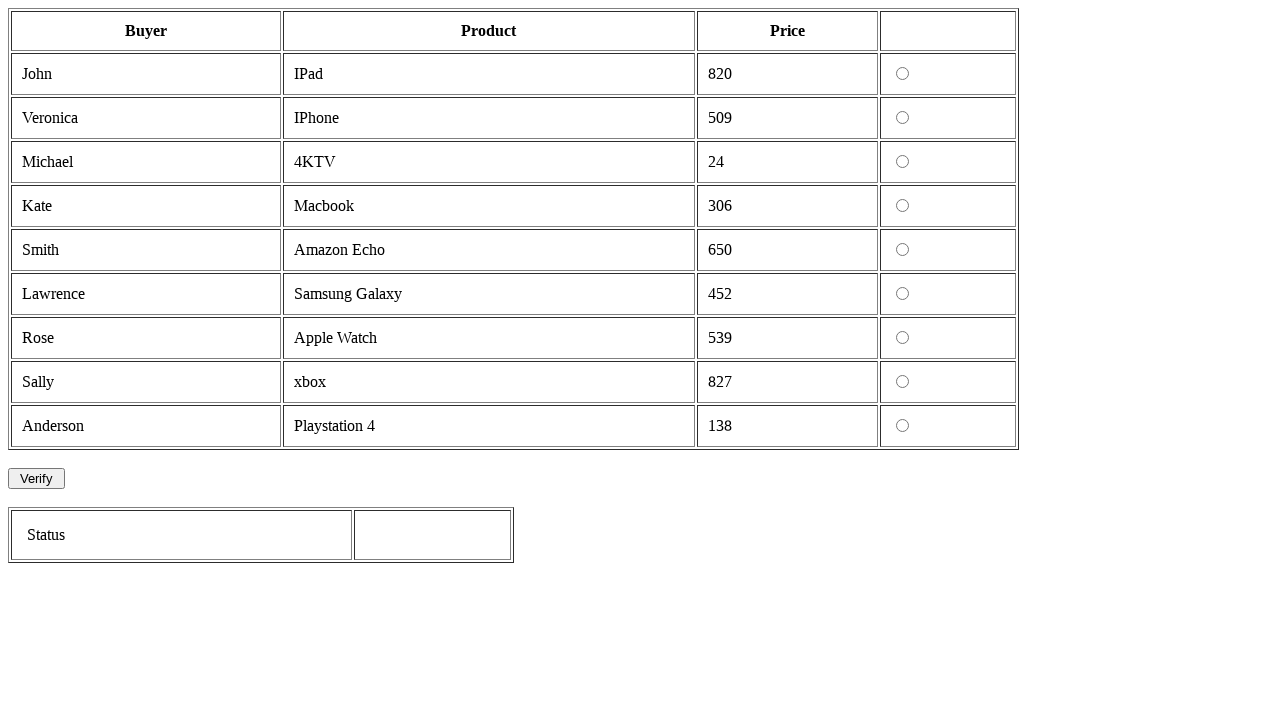

Extracted cells from row 7
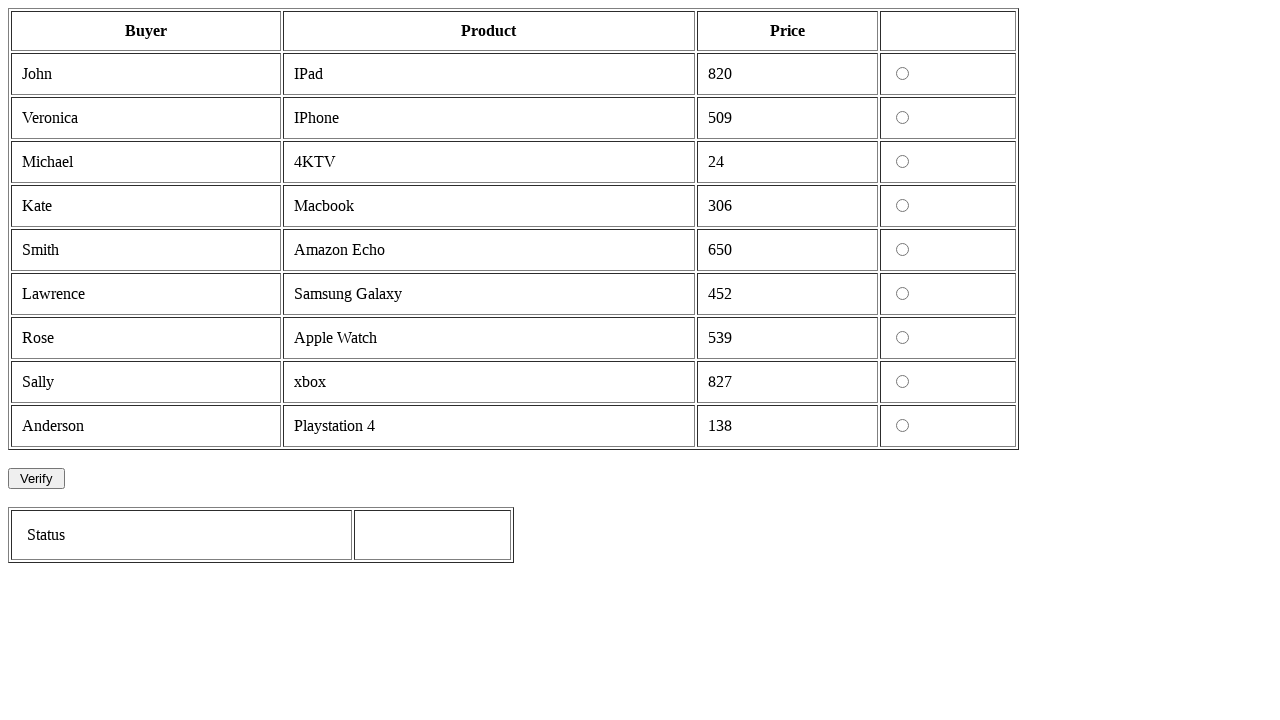

Found price 539 in row 7
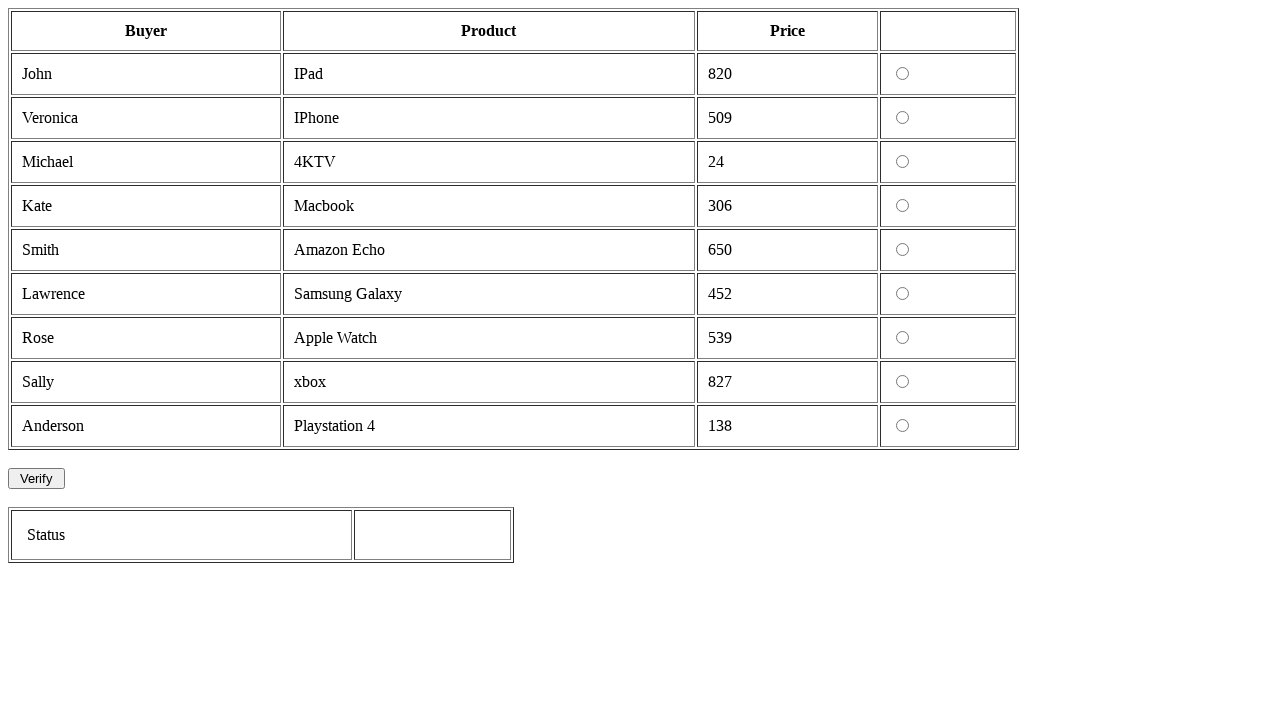

Extracted cells from row 8
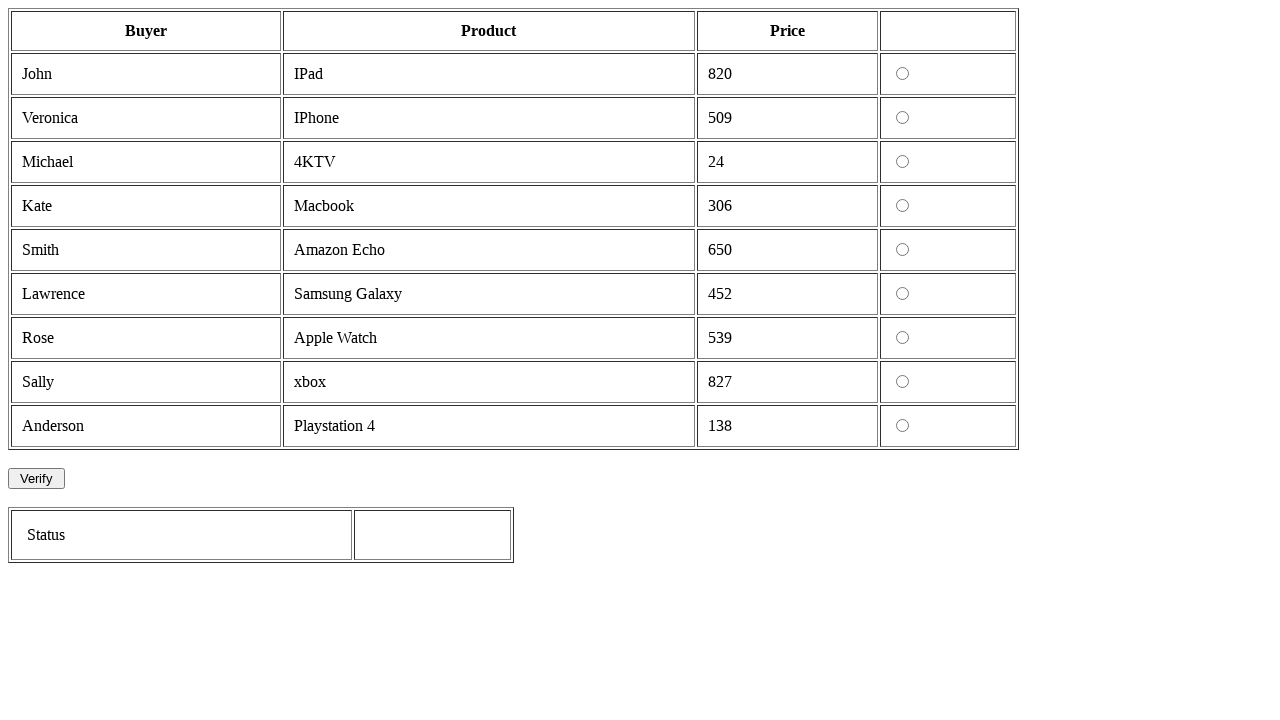

Found price 827 in row 8
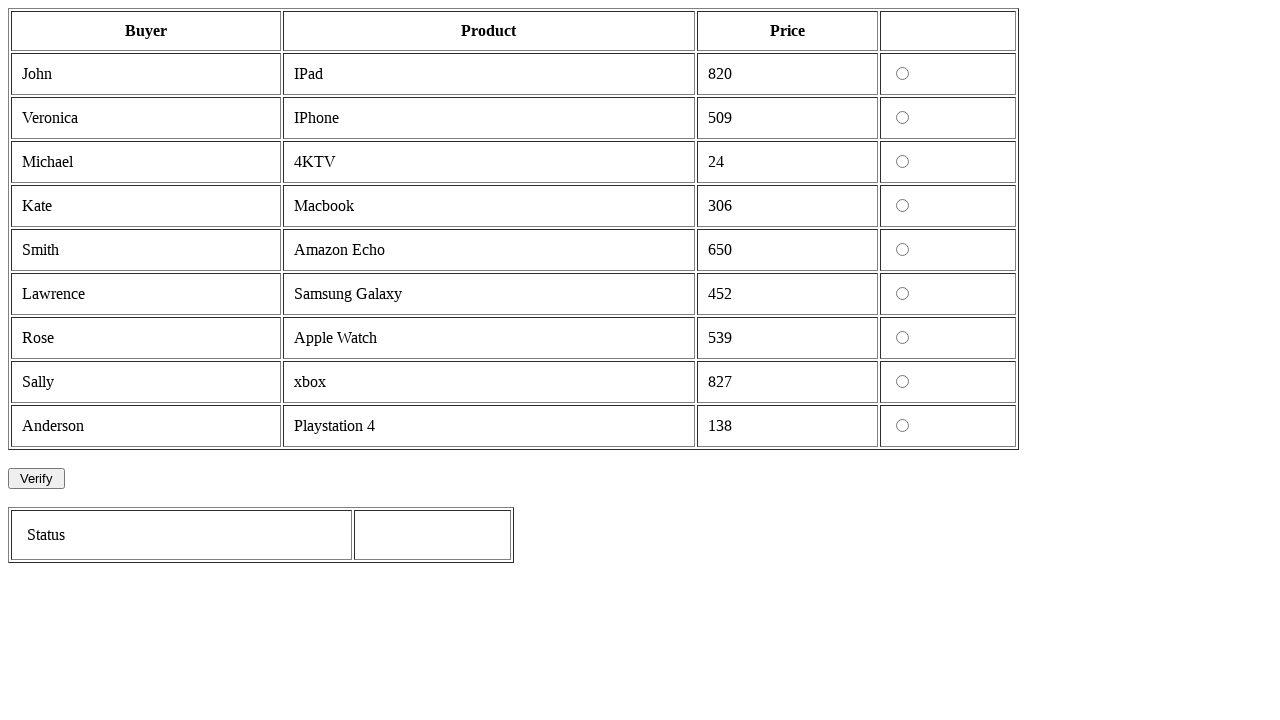

Extracted cells from row 9
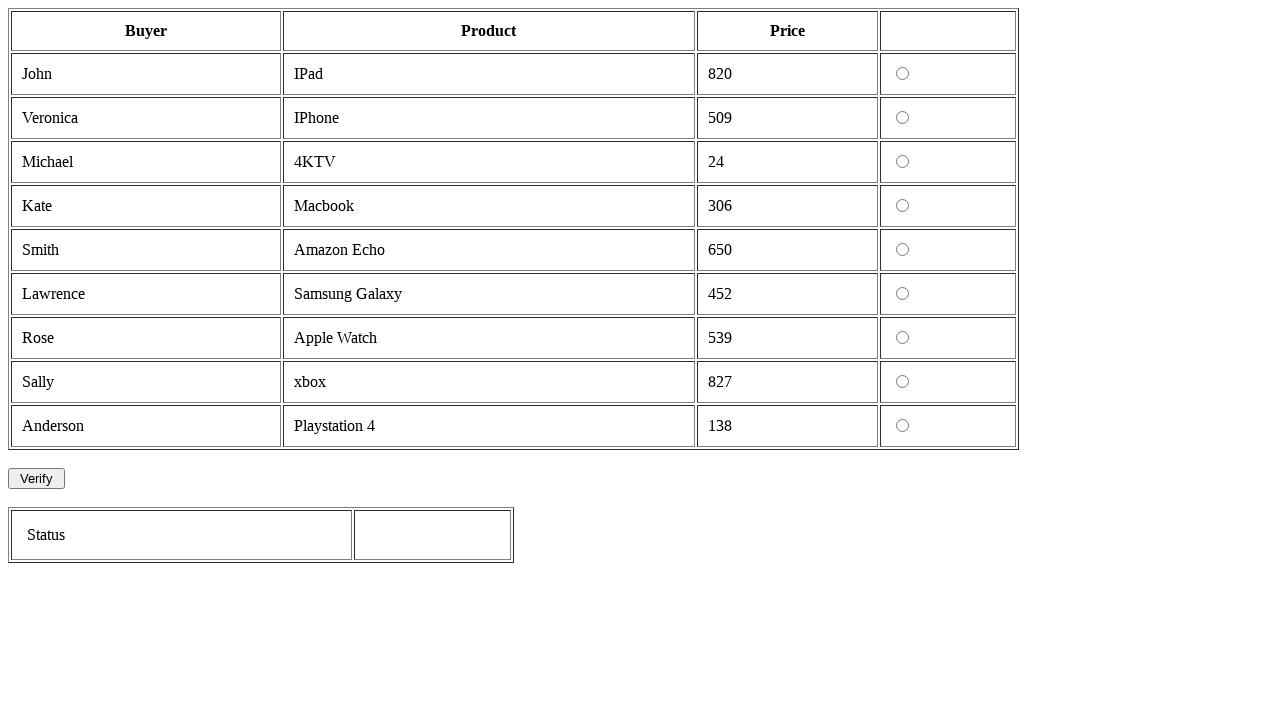

Found price 138 in row 9
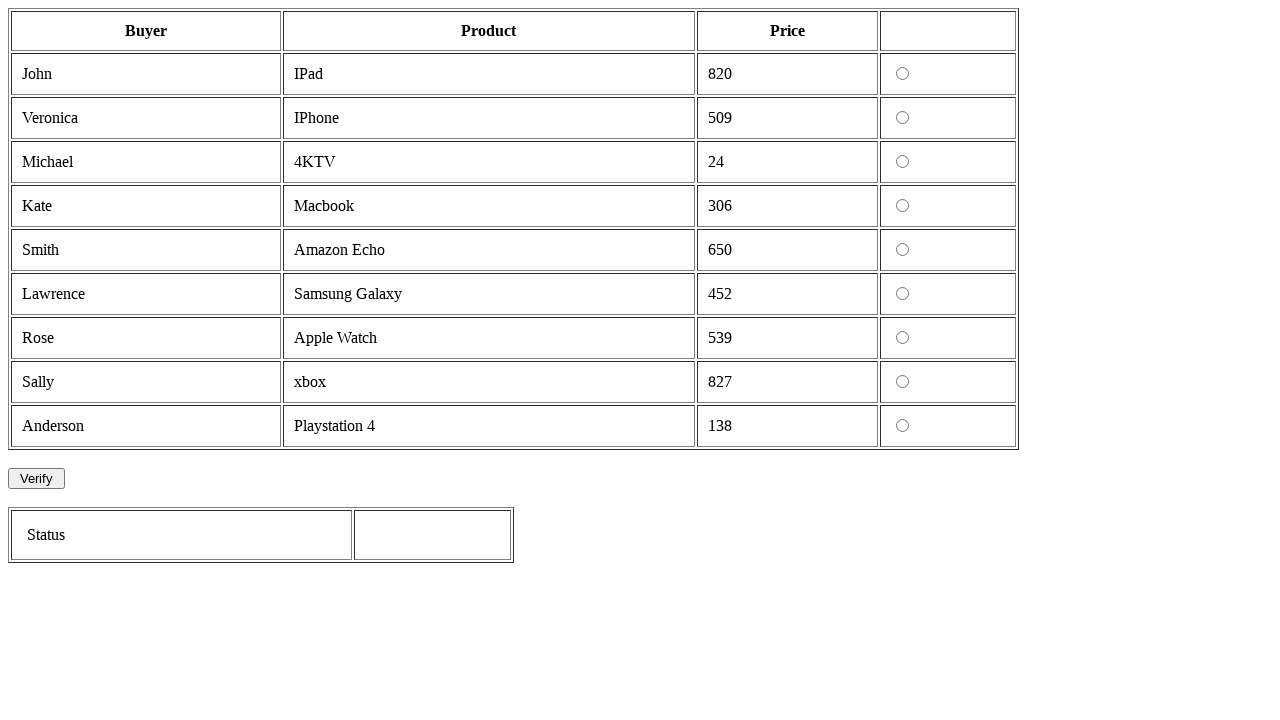

Clicked checkbox for product with minimum price 24 at (902, 162) on table#prods tr >> nth=3 >> td >> nth=3 >> input
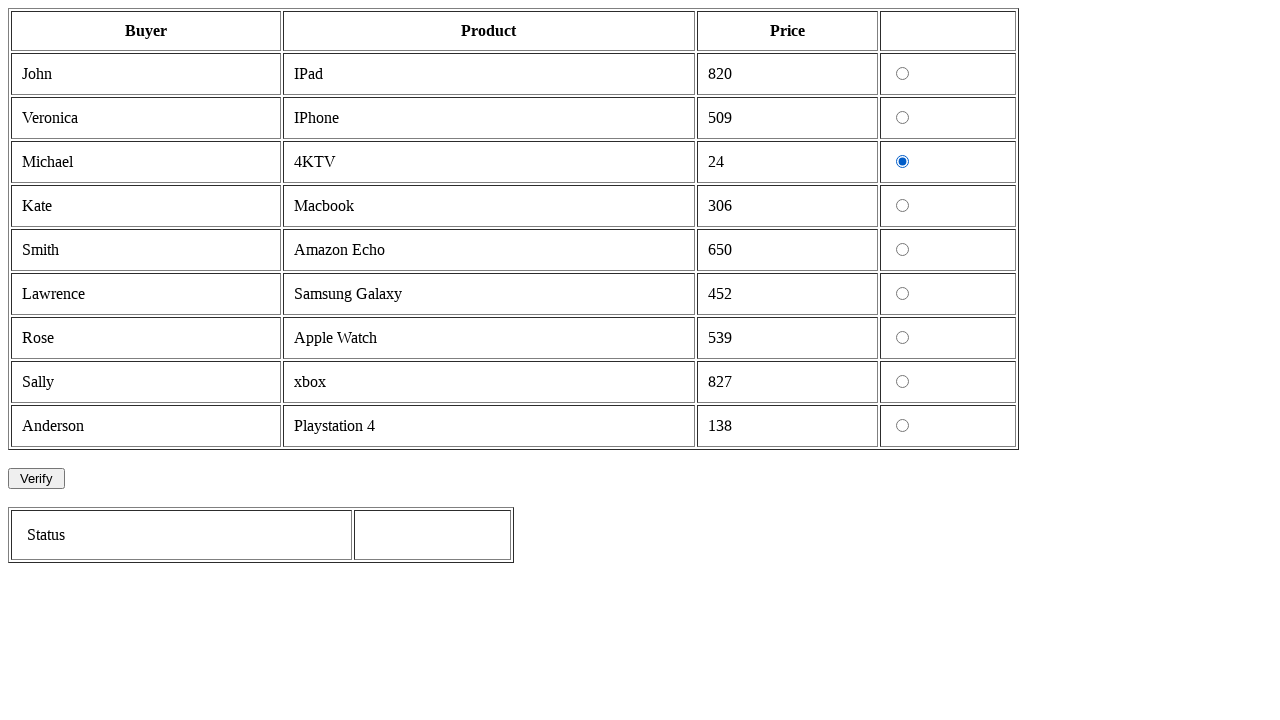

Clicked verify button to check the selection at (36, 478) on #result
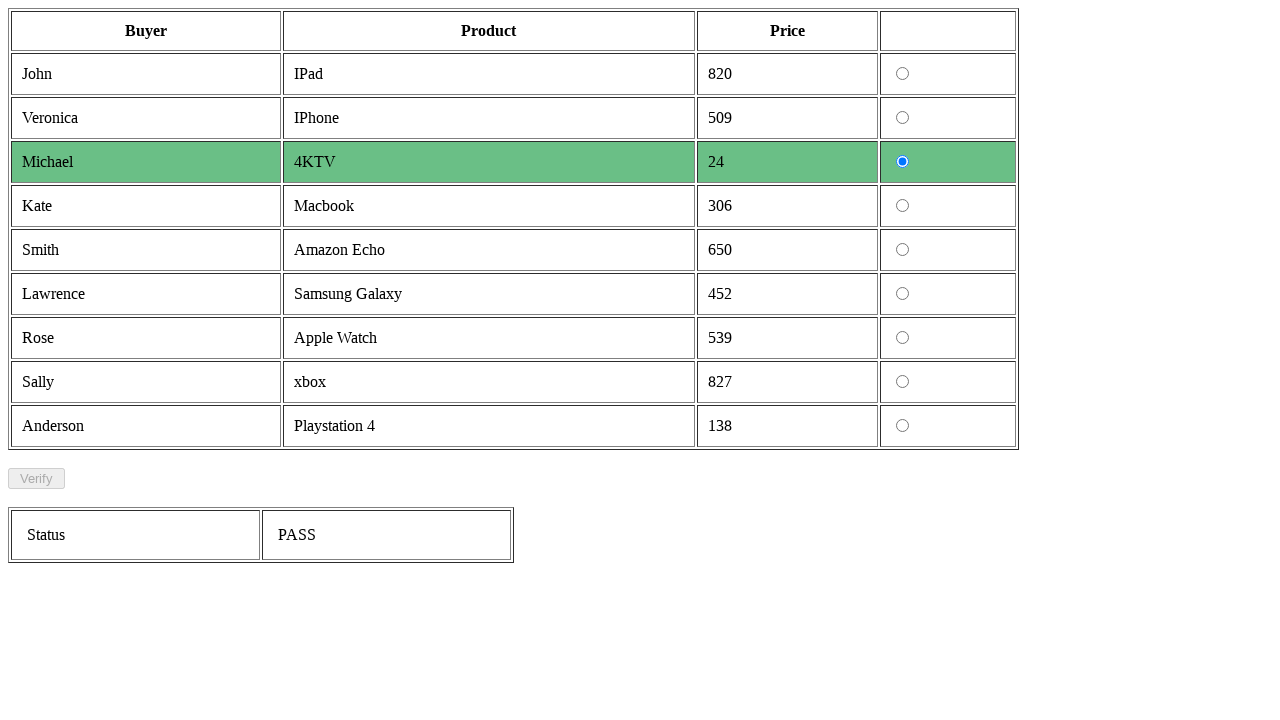

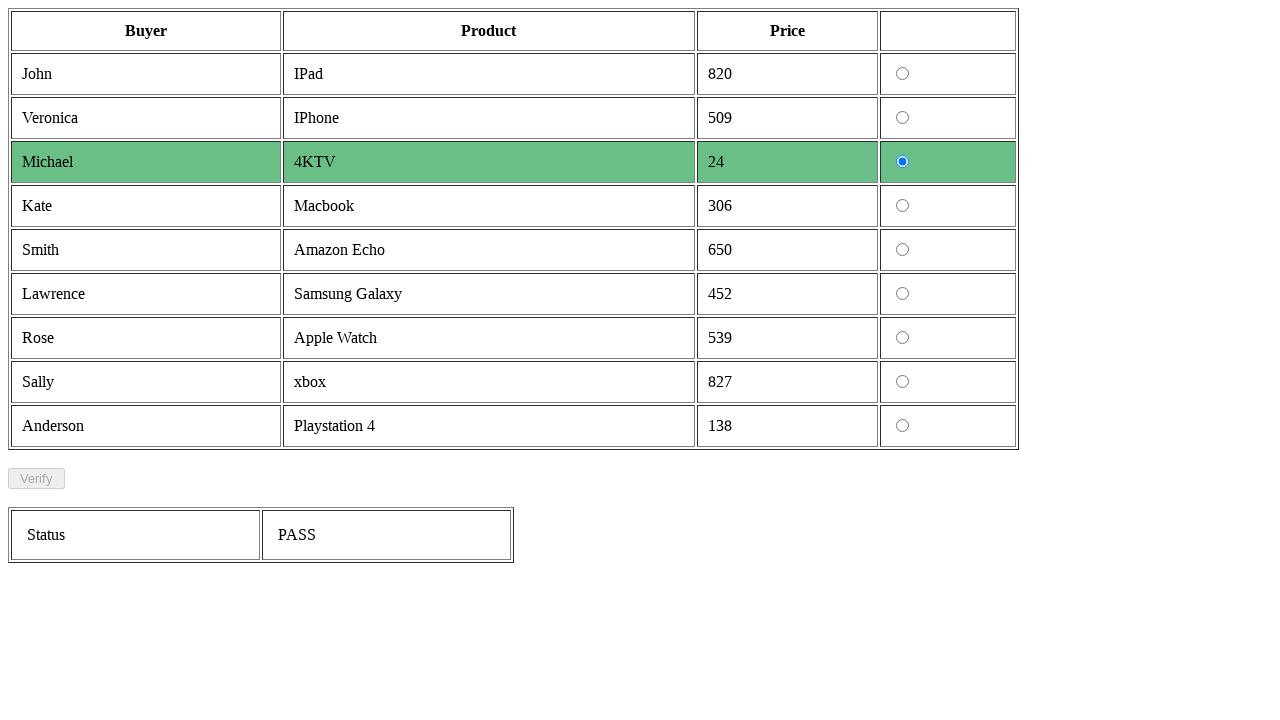